Tests a form submission that involves reading a value from the page, performing a mathematical calculation, scrolling the page, filling in the result, checking two checkboxes, and clicking a submit button

Starting URL: http://SunInJuly.github.io/execute_script.html

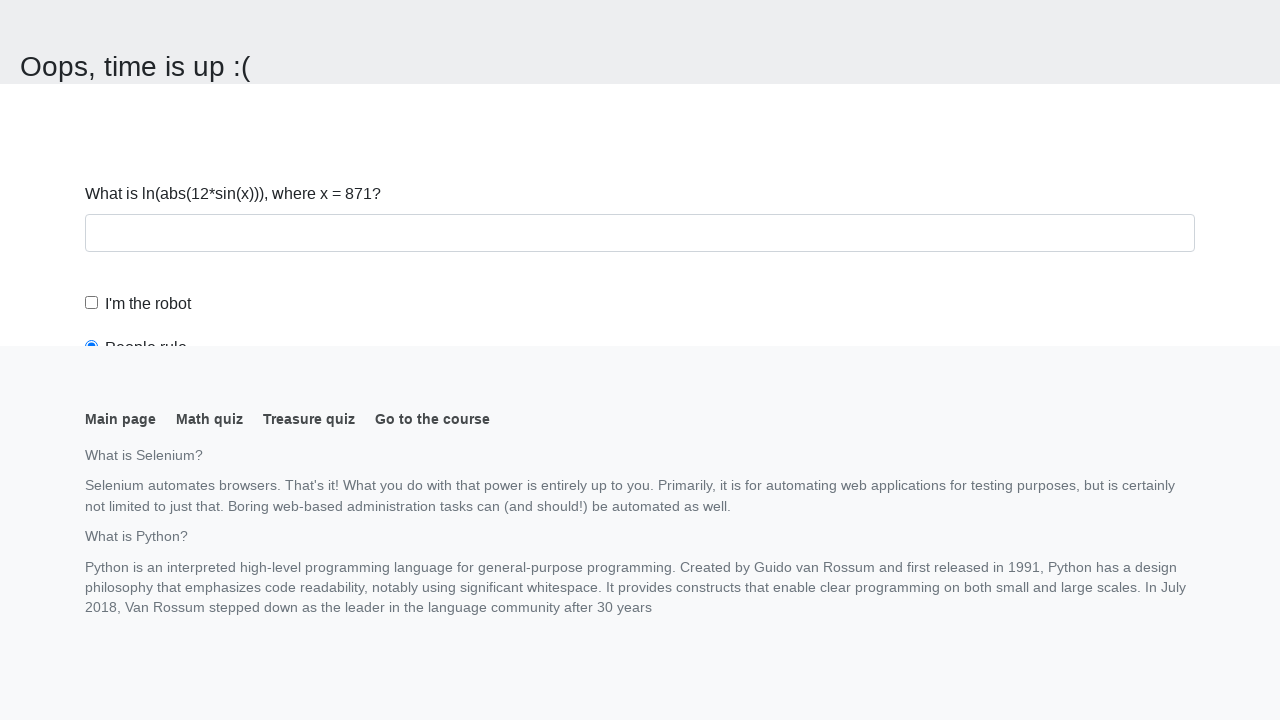

Navigated to form page
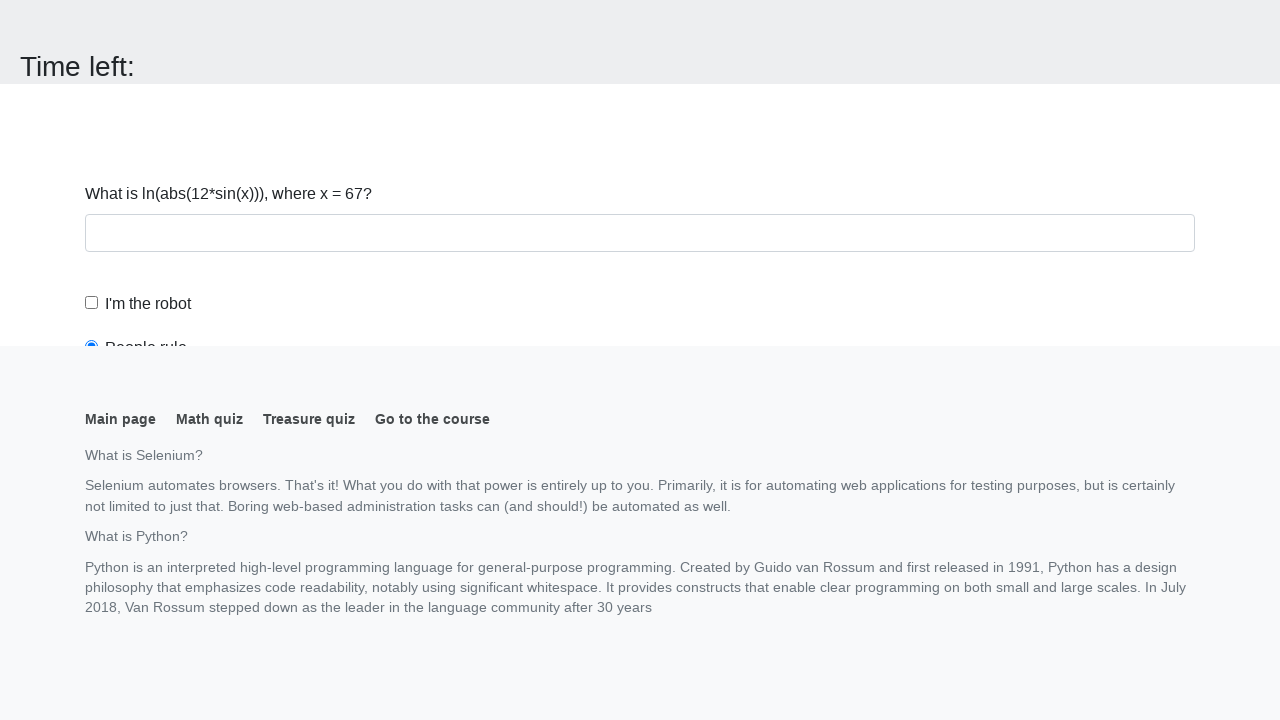

Located input value element
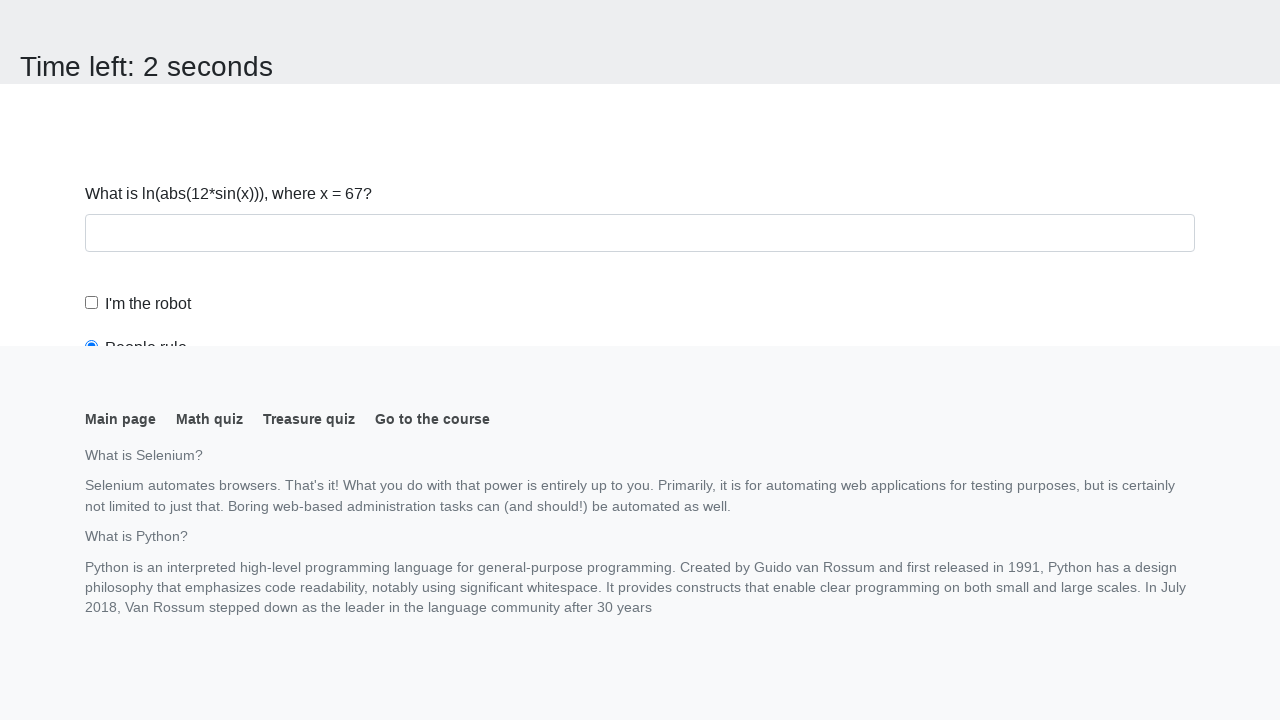

Read input value from page: 67
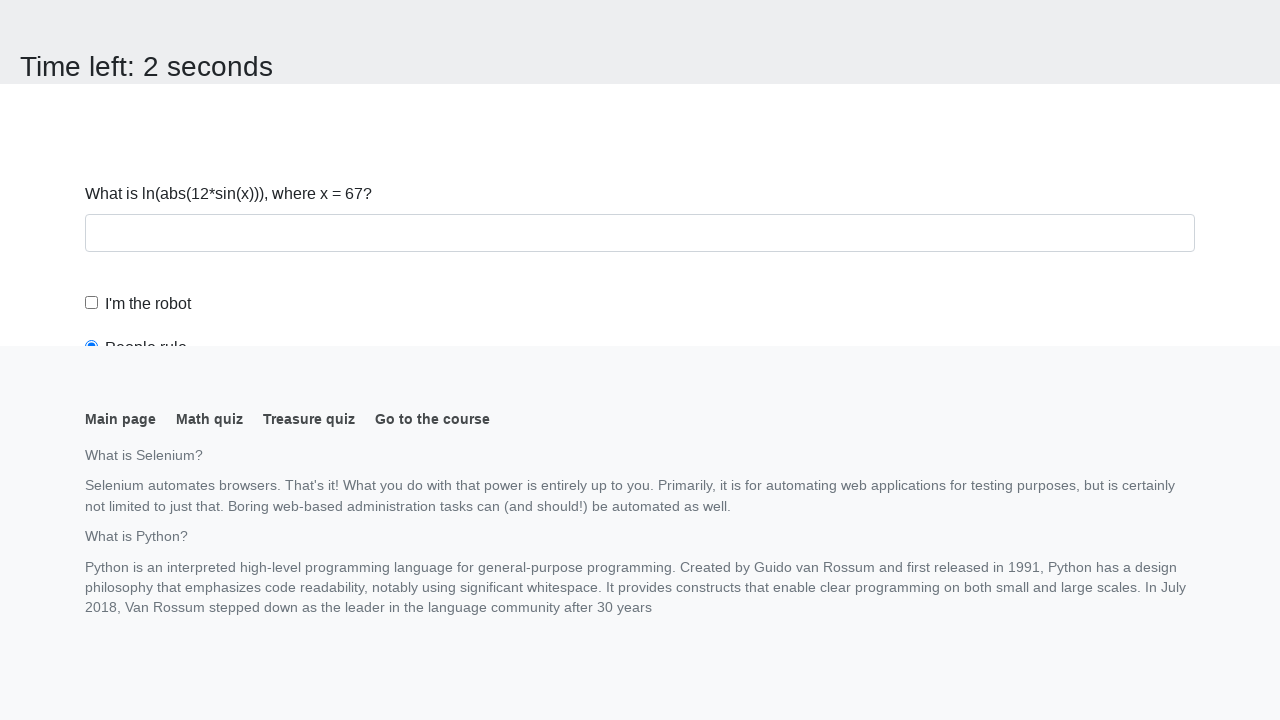

Calculated result: 2.3288608174309644
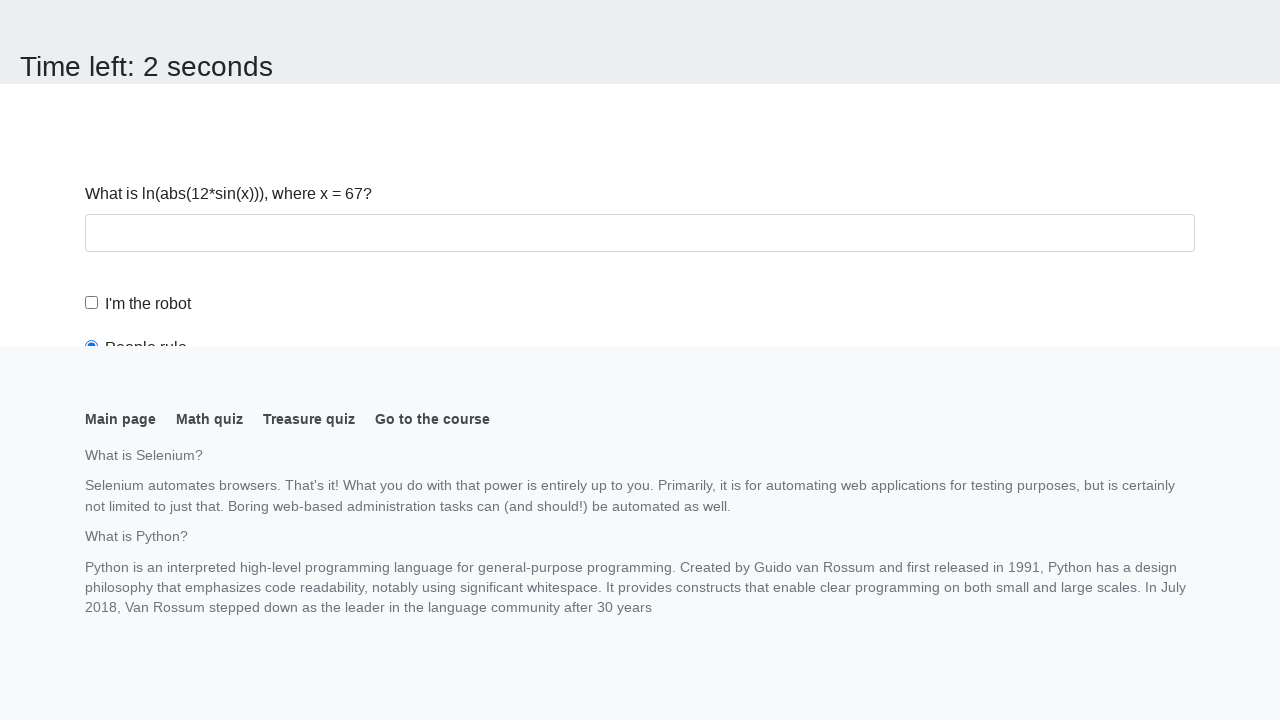

Scrolled page down 150 pixels
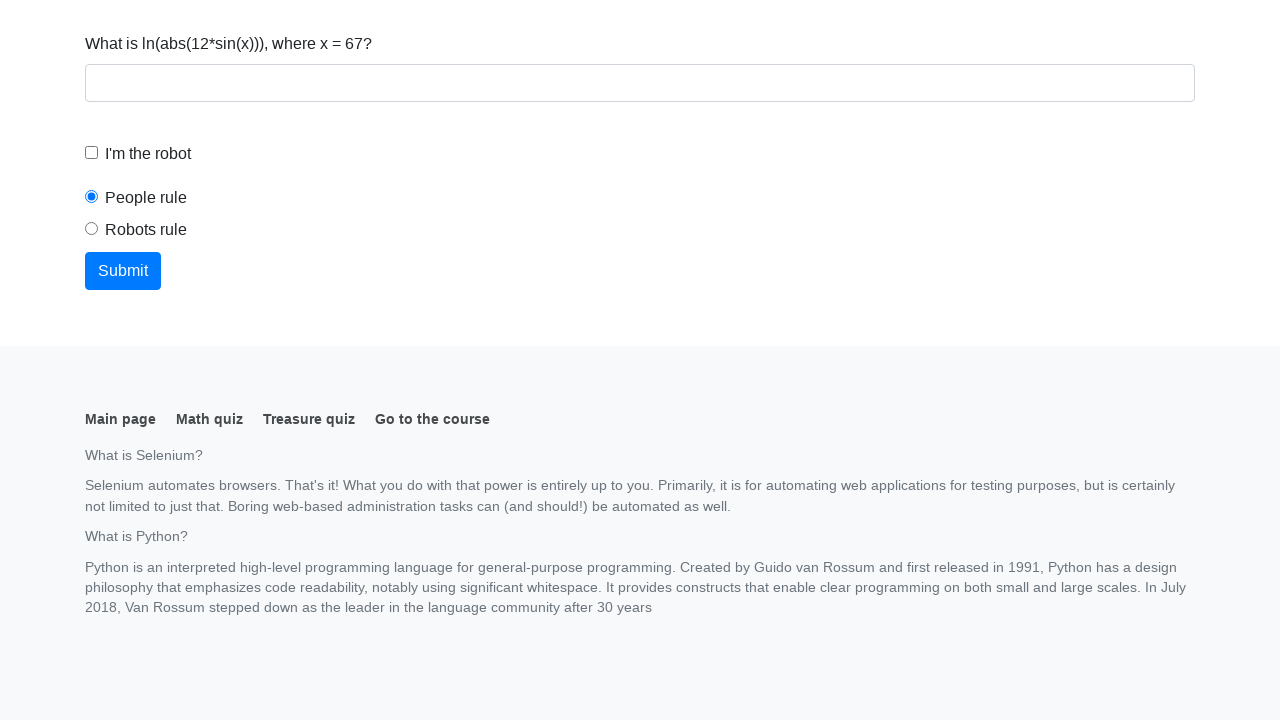

Filled answer field with calculated value: 2.3288608174309644 on #answer
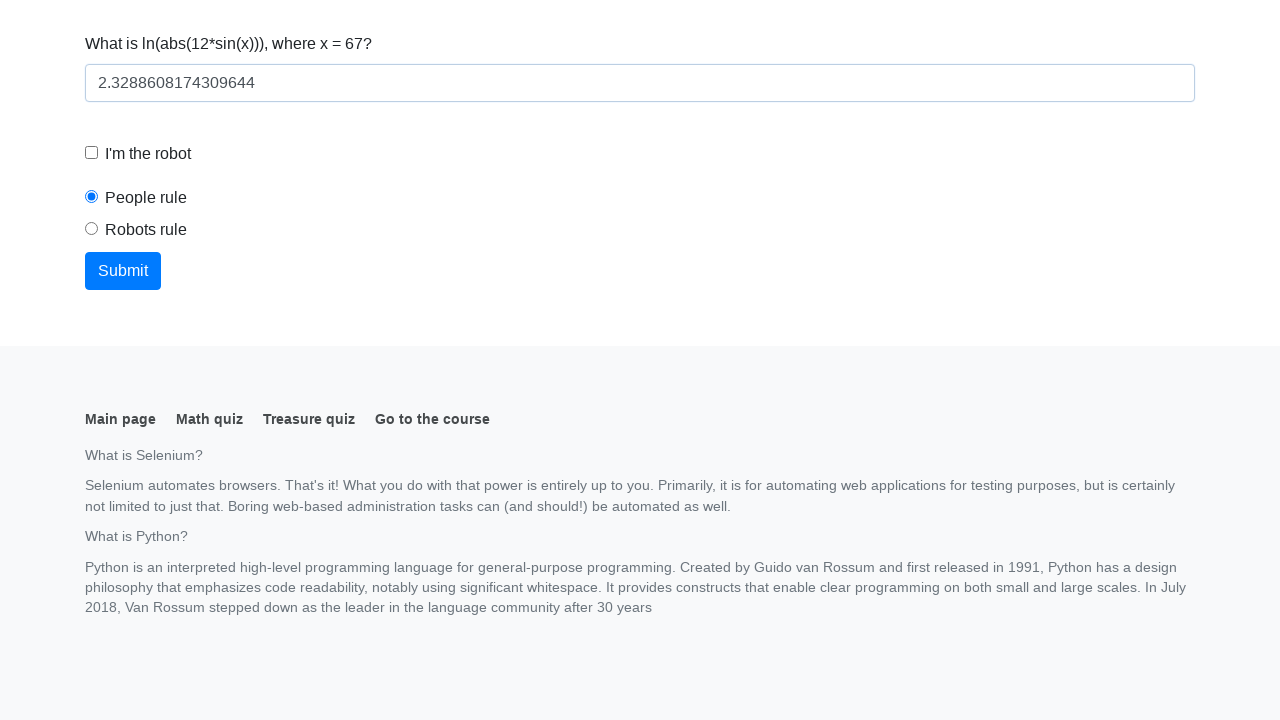

Checked robot checkbox at (92, 153) on #robotCheckbox
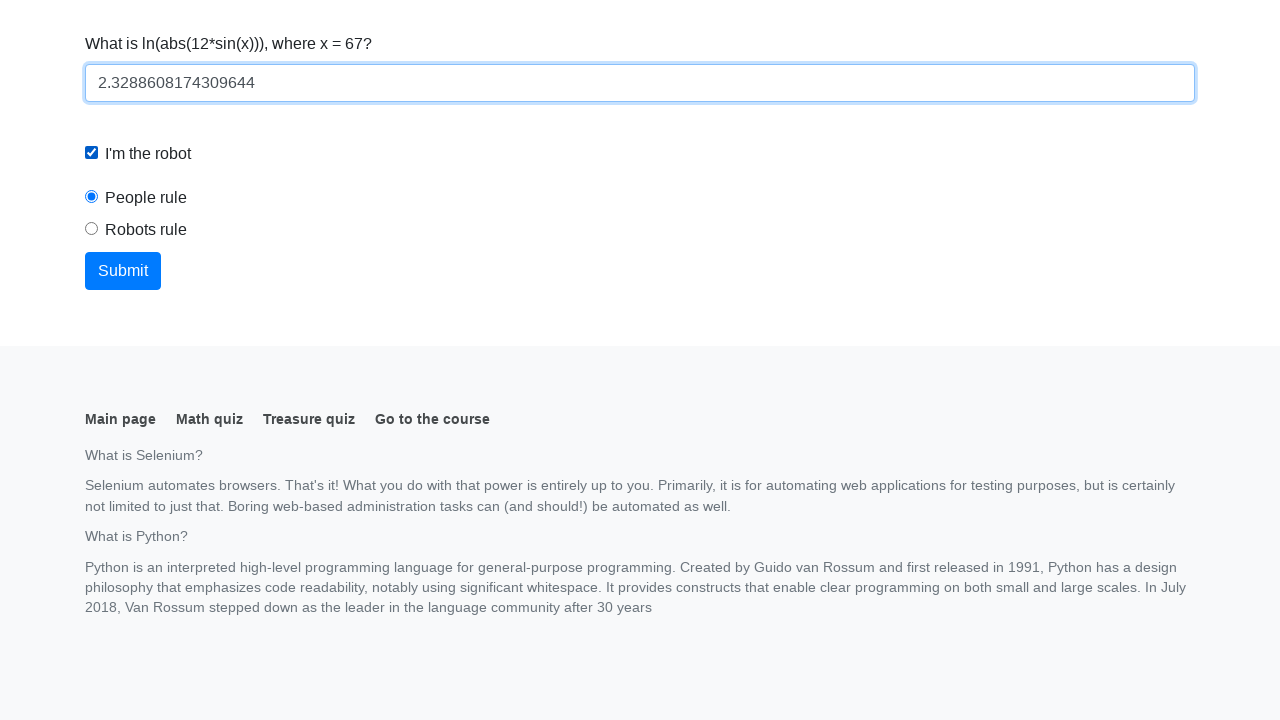

Checked robots rule checkbox at (92, 229) on #robotsRule
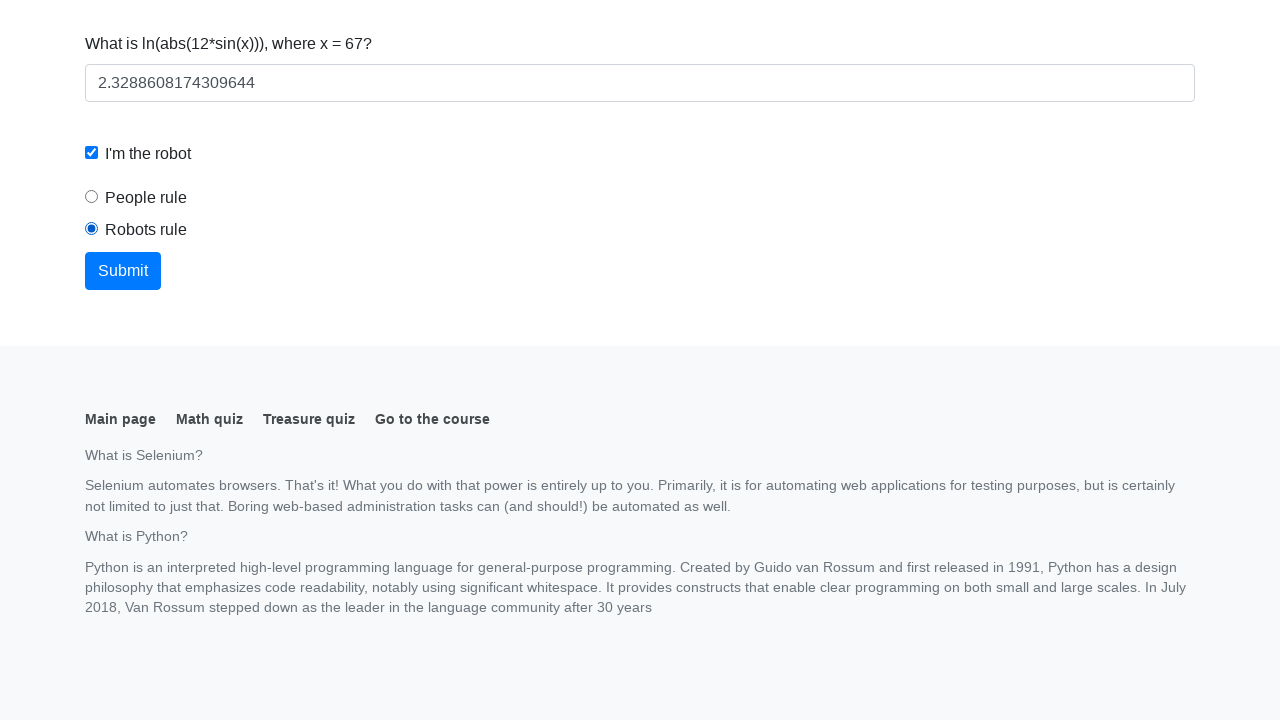

Clicked submit button at (123, 271) on button.btn
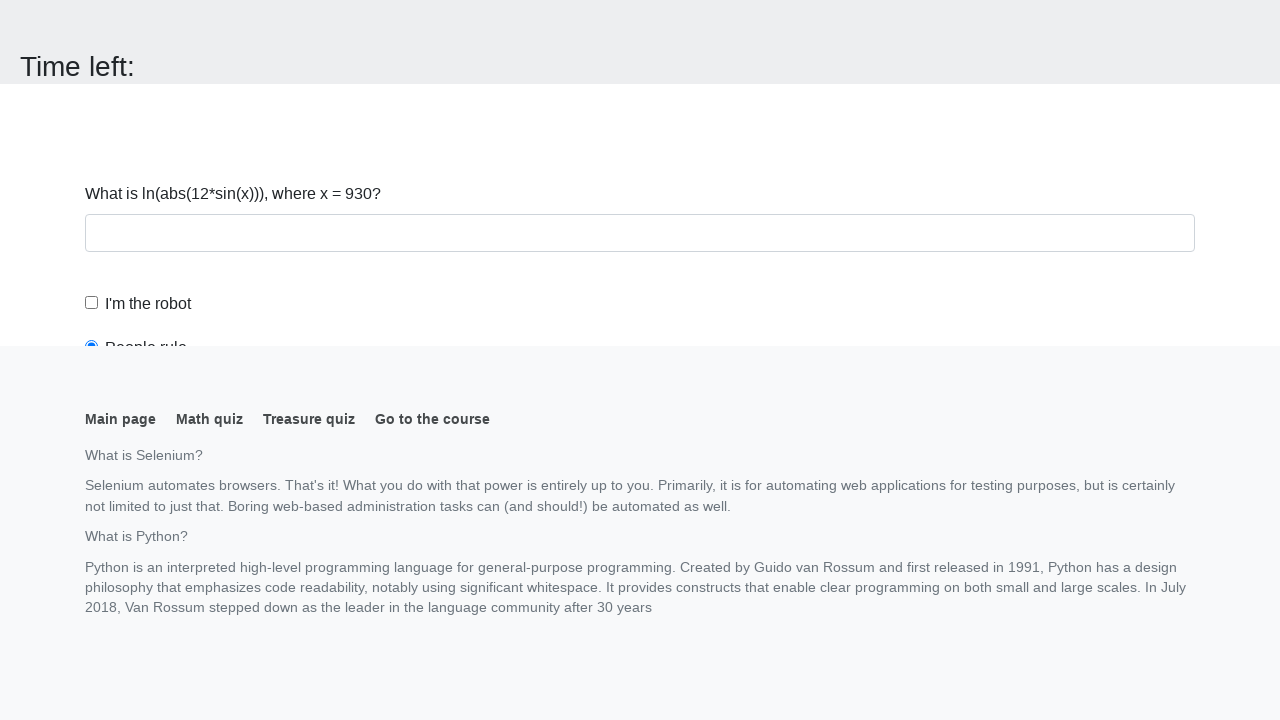

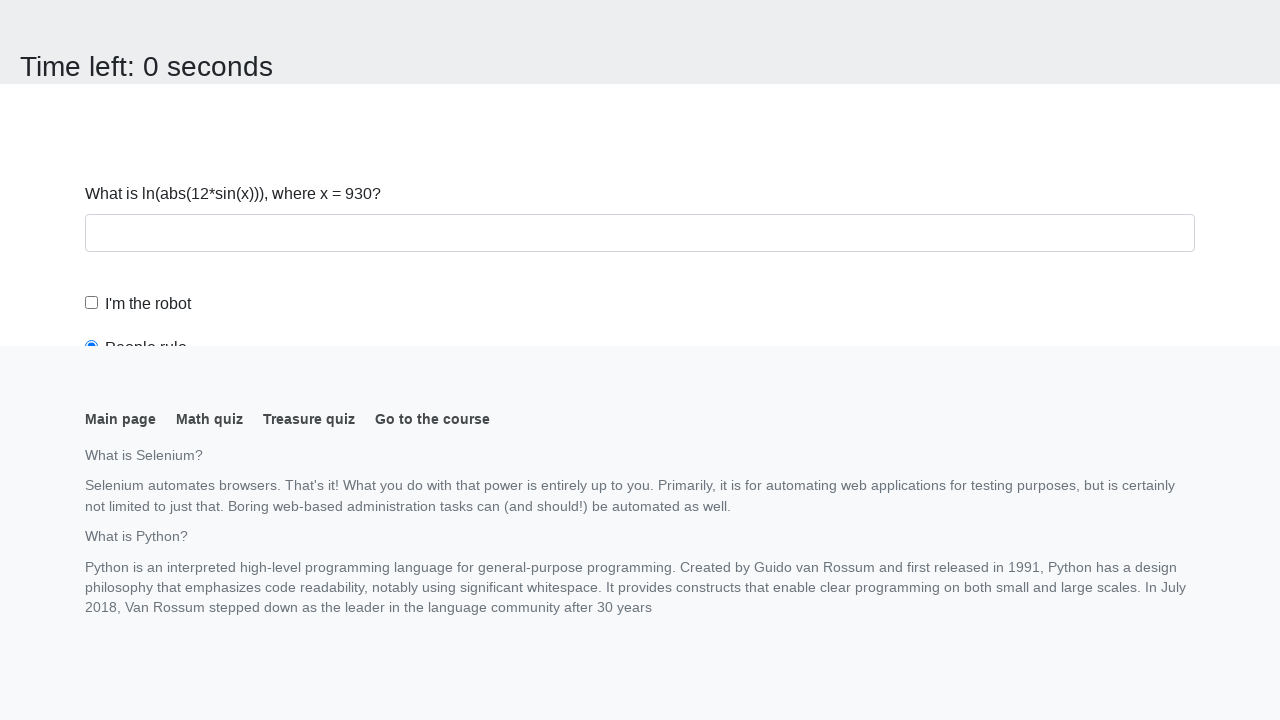